Retrieves a value from an image attribute, performs a mathematical calculation, and submits a form with the calculated result along with checkbox and radio button selections

Starting URL: http://suninjuly.github.io/get_attribute.html

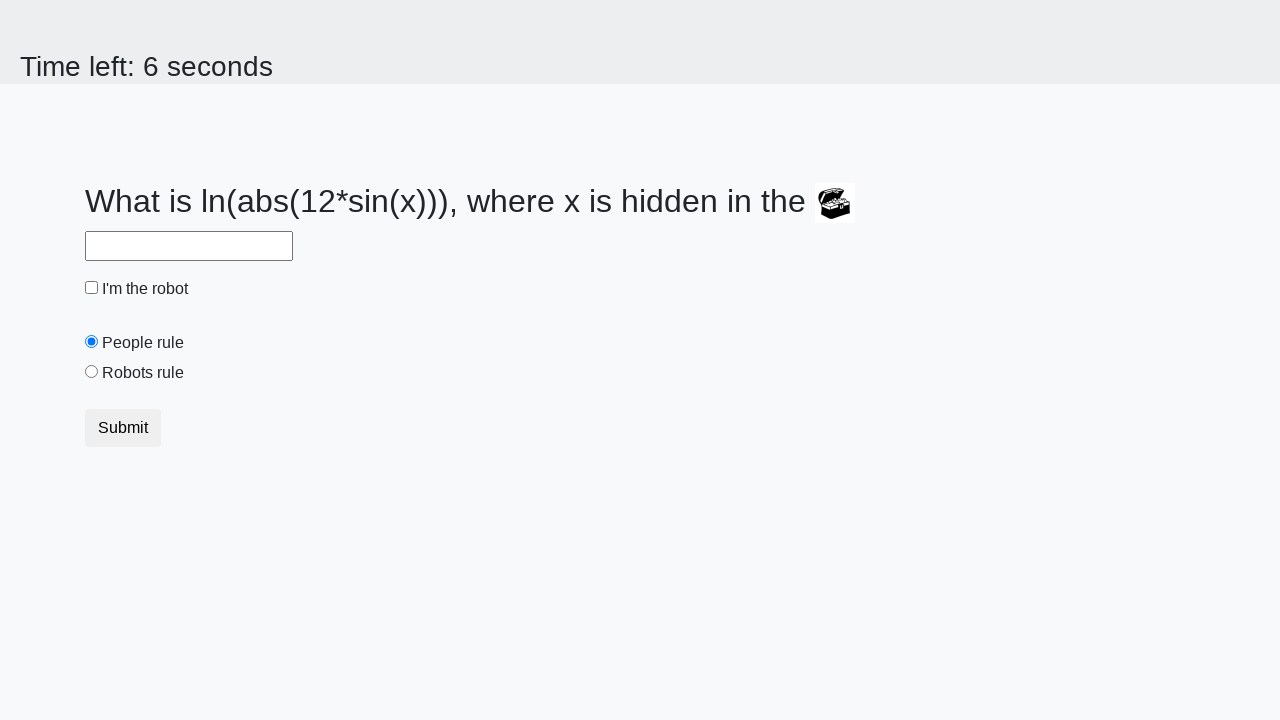

Retrieved valuex attribute from treasure image element
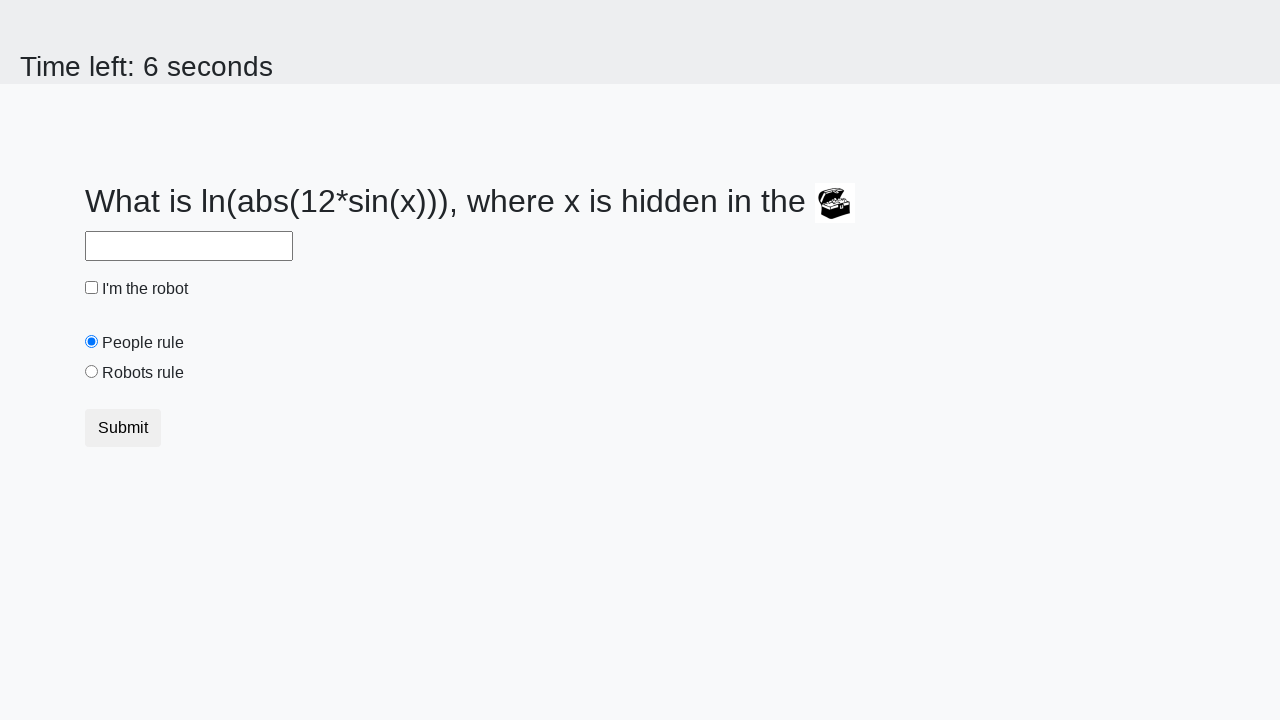

Calculated result using formula: y = log(abs(12*sin(400)))
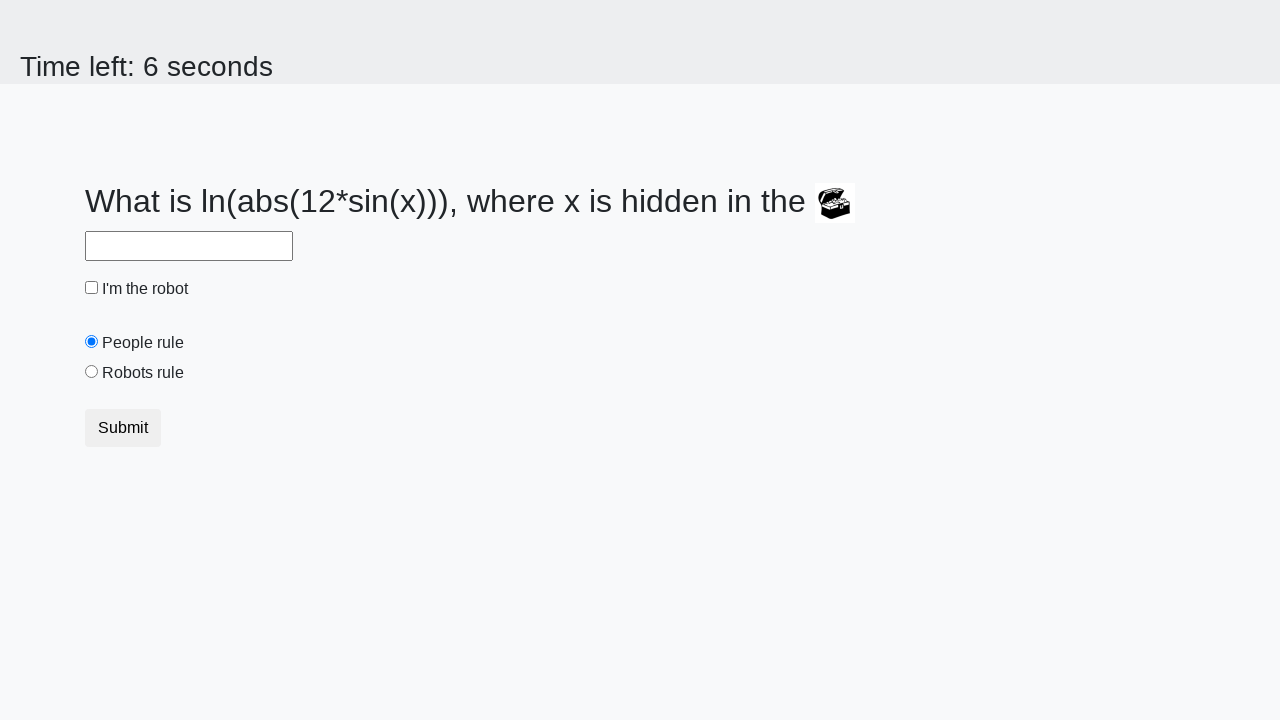

Filled answer field with calculated value: 2.323468735358337 on //input[@id="answer"]
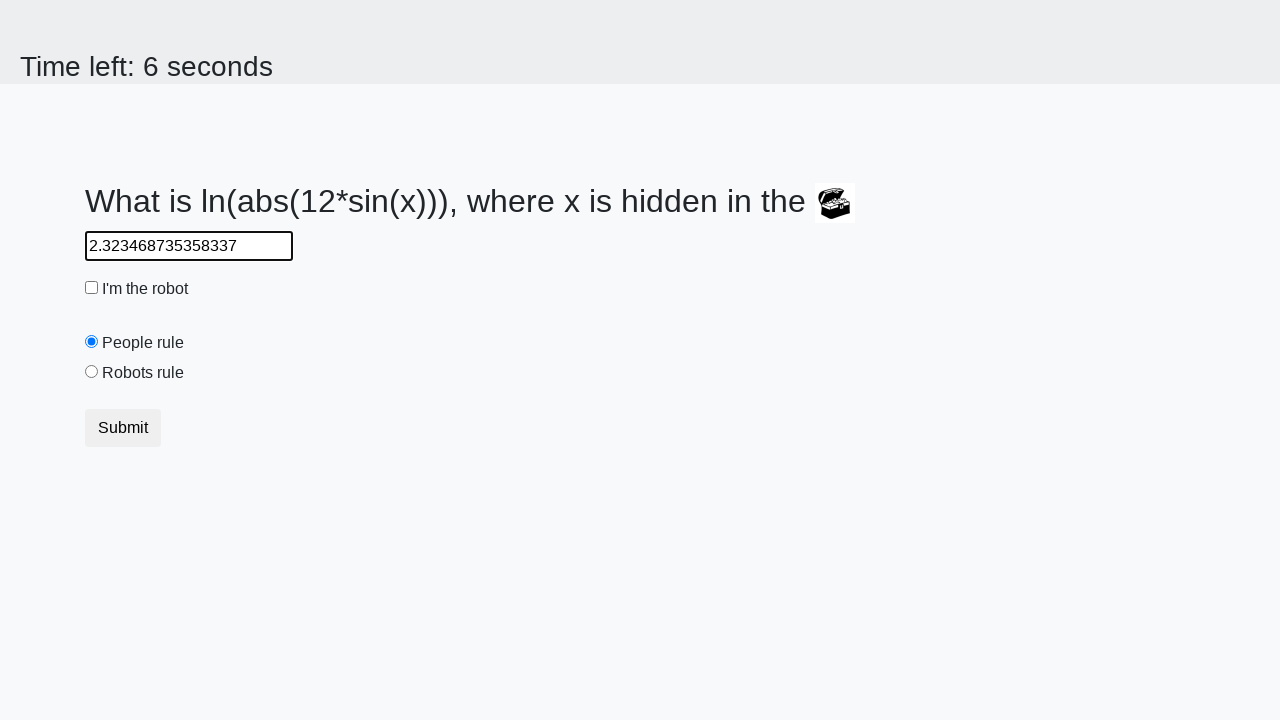

Selected 'robots rule' radio button at (92, 372) on xpath=//input[@id="robotsRule"]
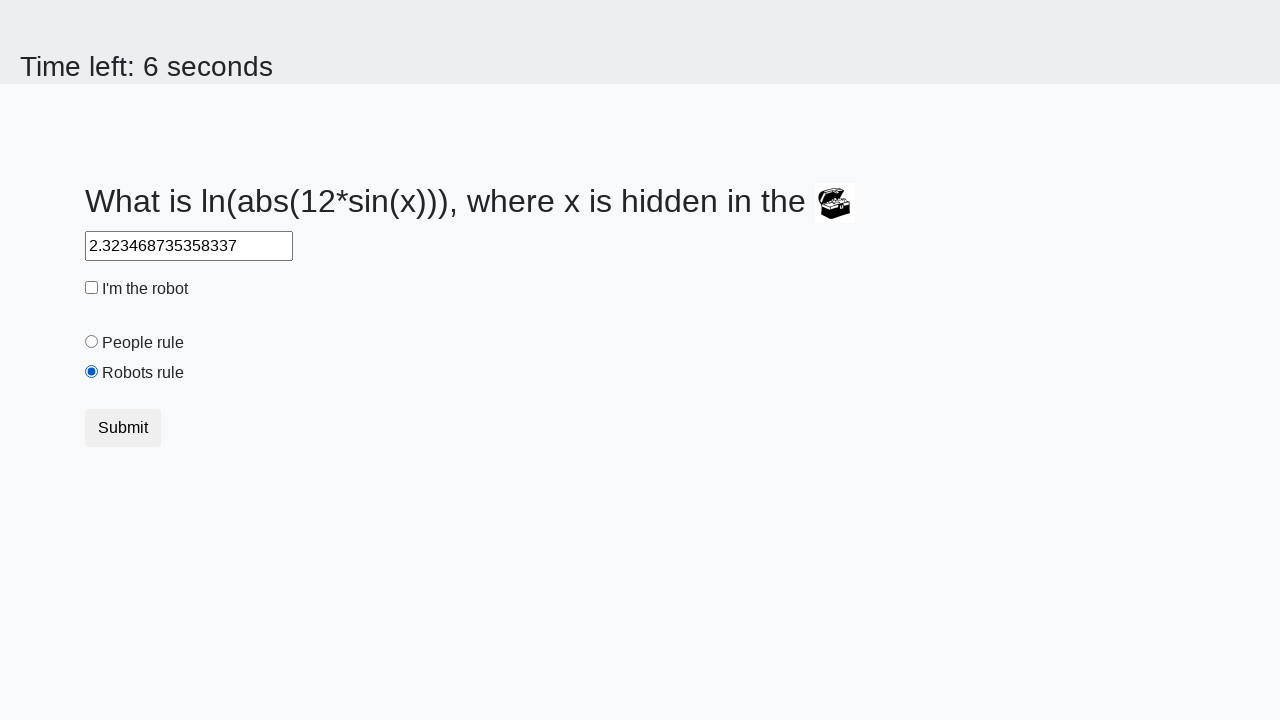

Checked robot checkbox at (92, 288) on xpath=//input[@id="robotCheckbox"]
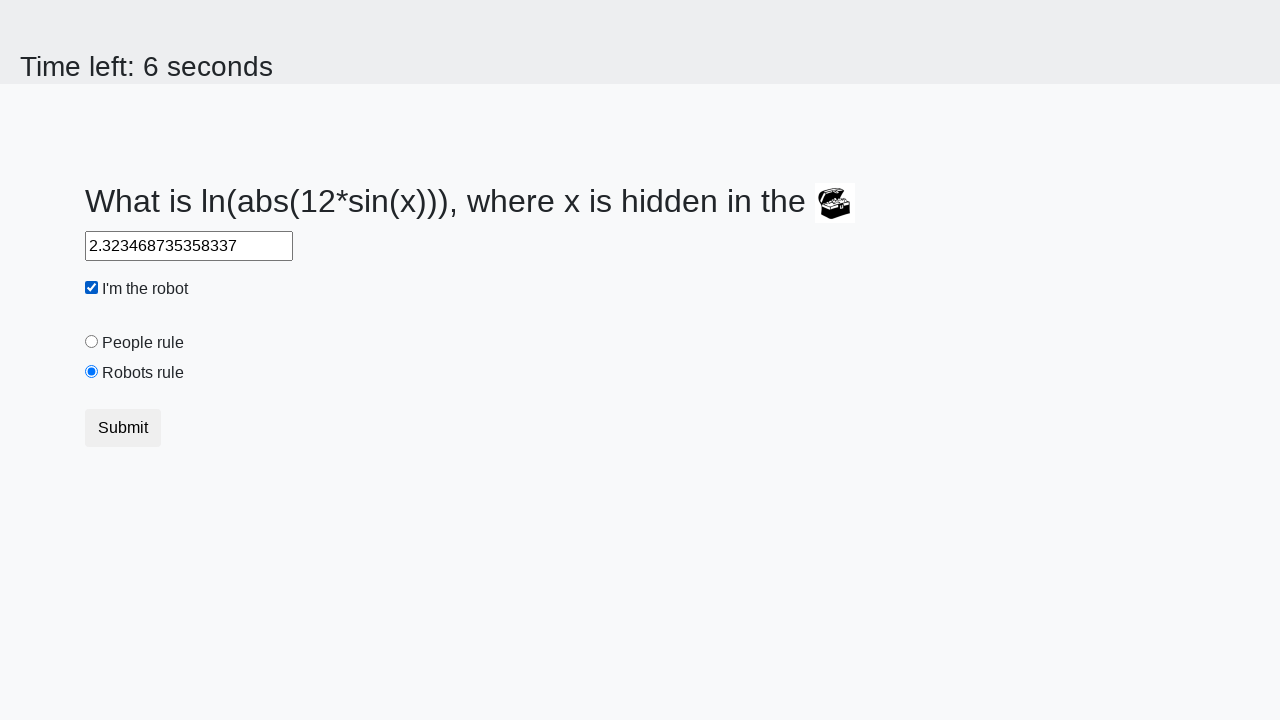

Clicked Submit button to submit form at (123, 428) on xpath=//button[text()="Submit"]
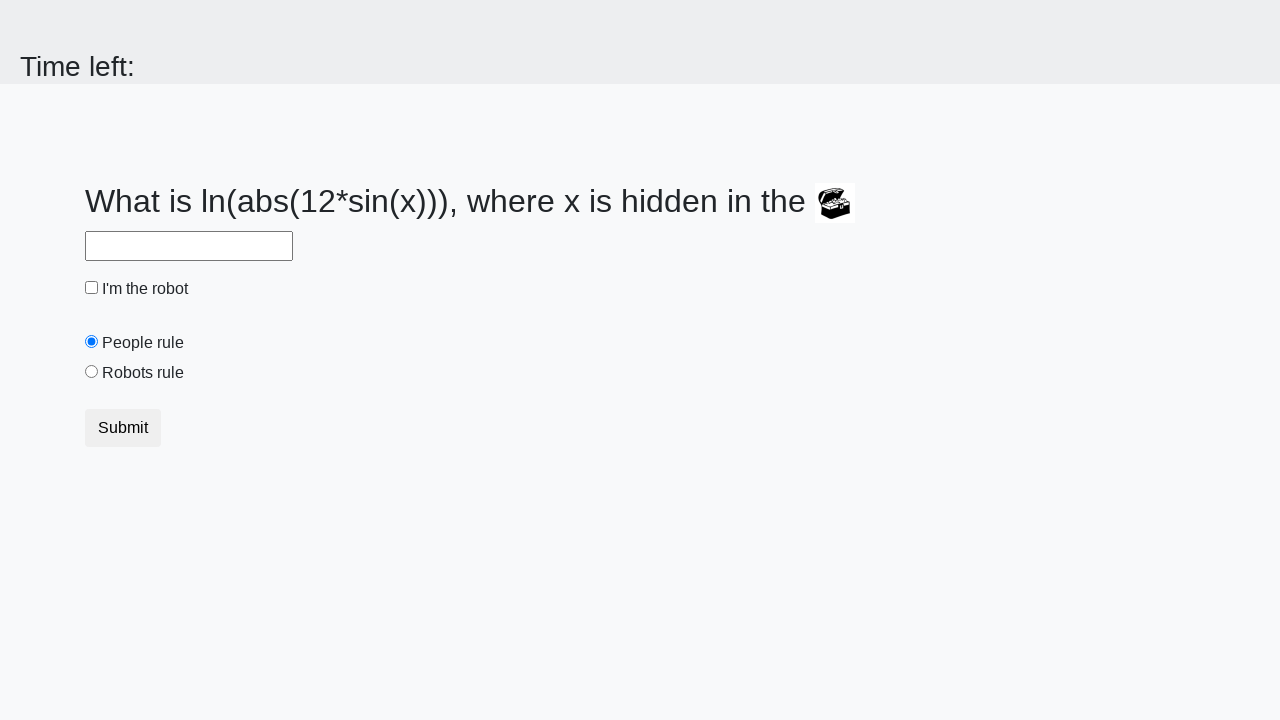

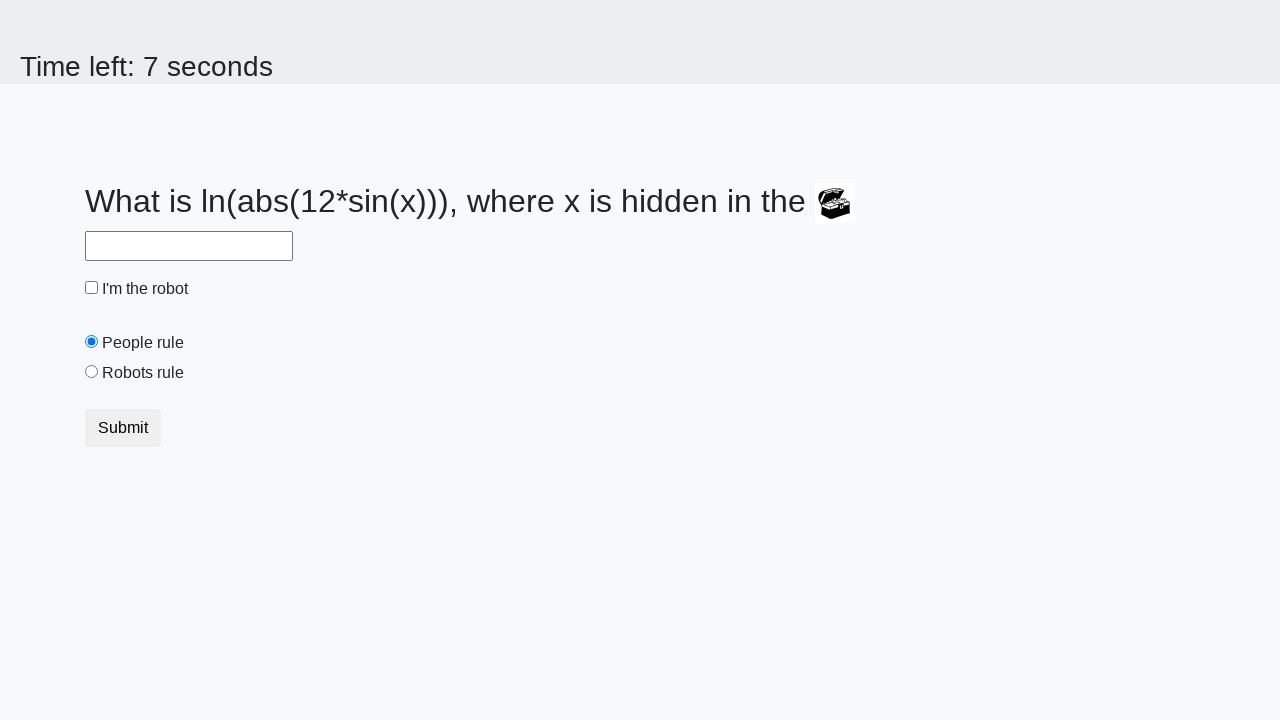